Navigates to a test automation practice page and locates a button element using XPath

Starting URL: https://ultimateqa.com/simple-html-elements-for-automation

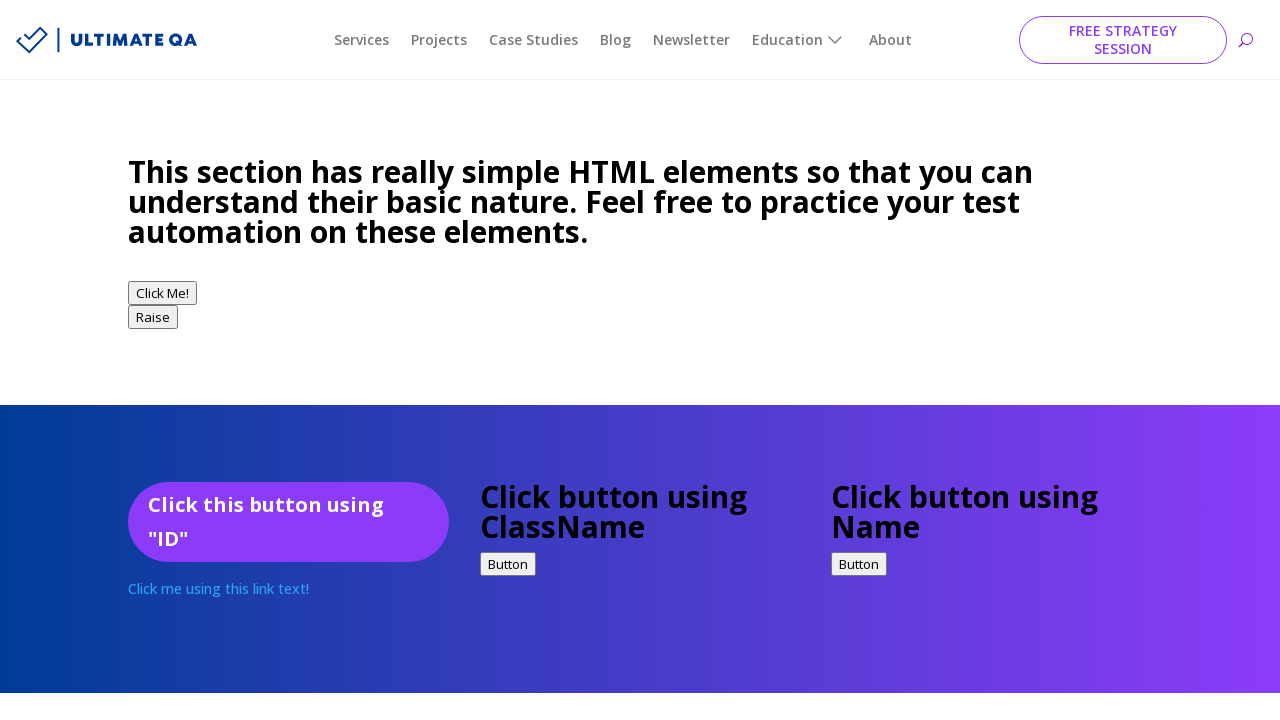

Navigated to test automation practice page
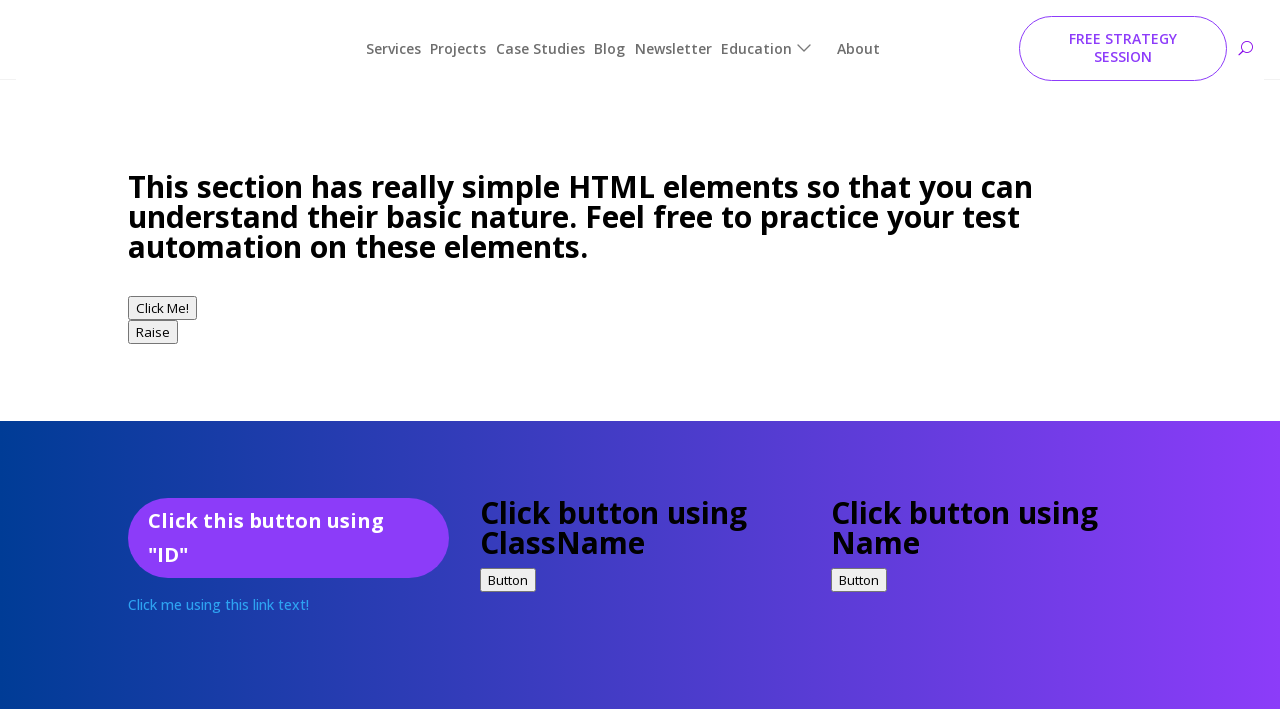

Located button element with text 'Xpath Button 1' using XPath
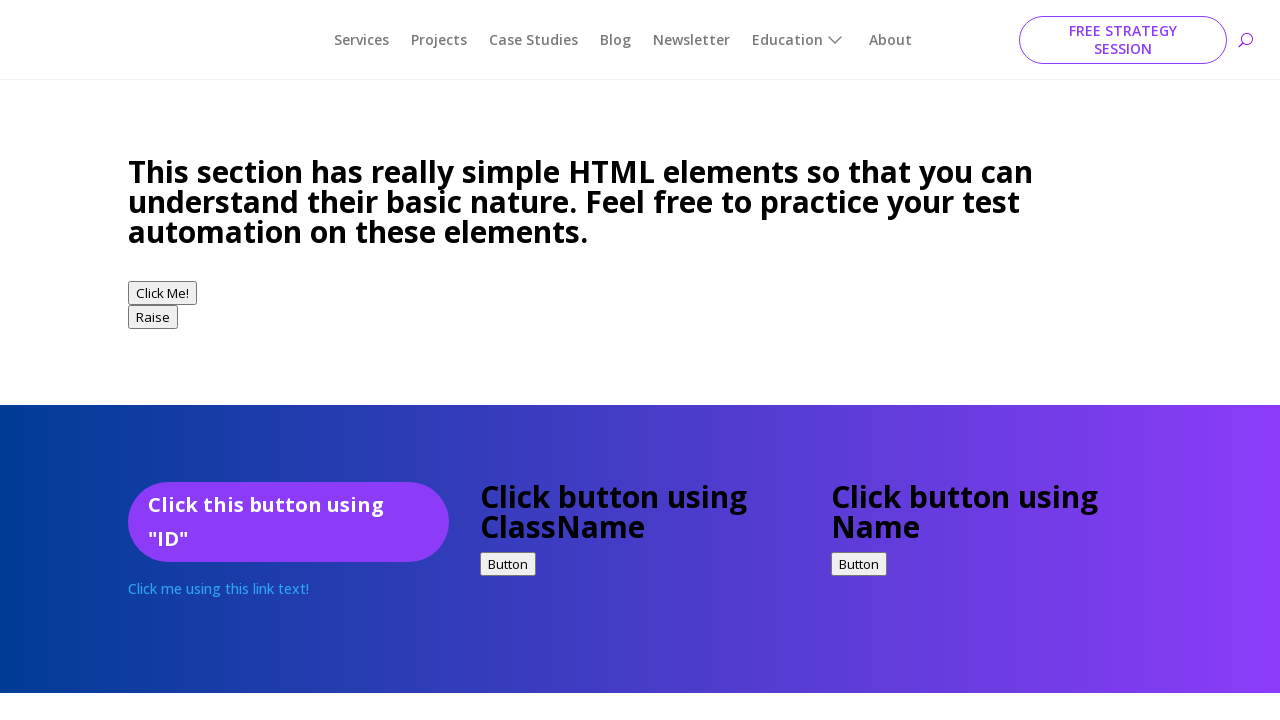

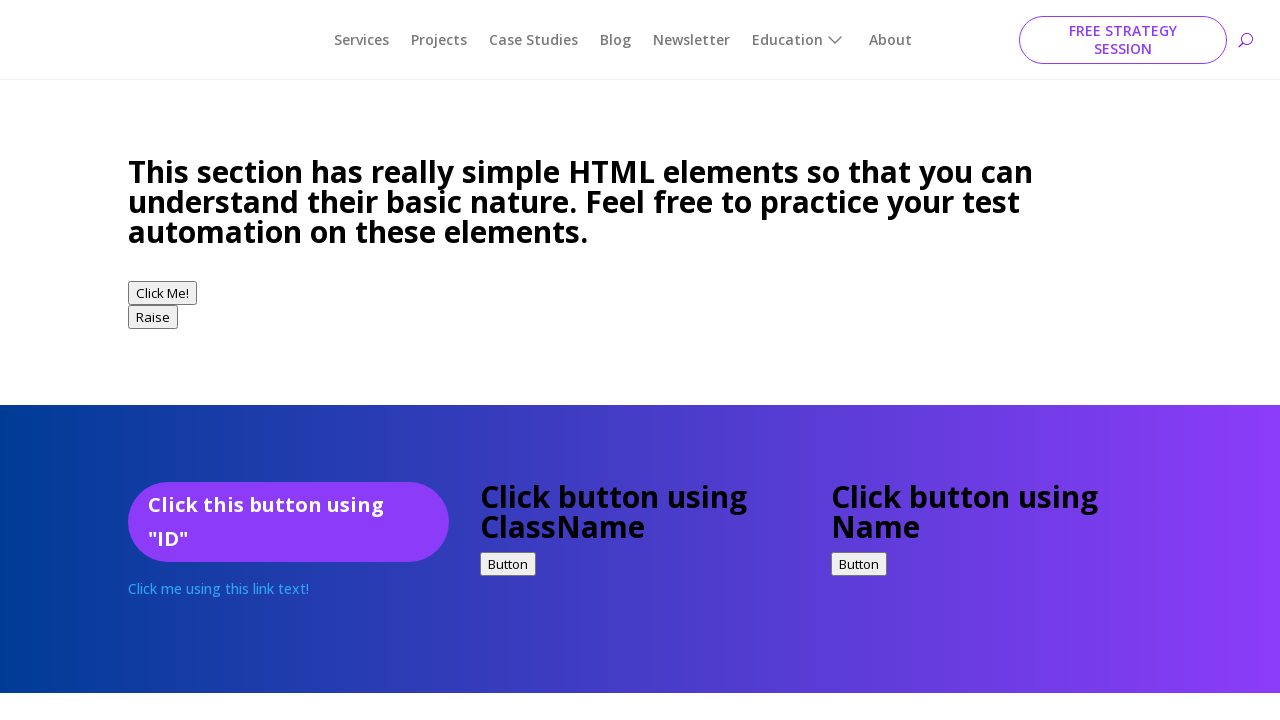